Solves a math puzzle by reading a value from the page, calculating the result using a logarithmic formula, filling in the answer, checking required checkboxes, and submitting the form.

Starting URL: http://suninjuly.github.io/math.html

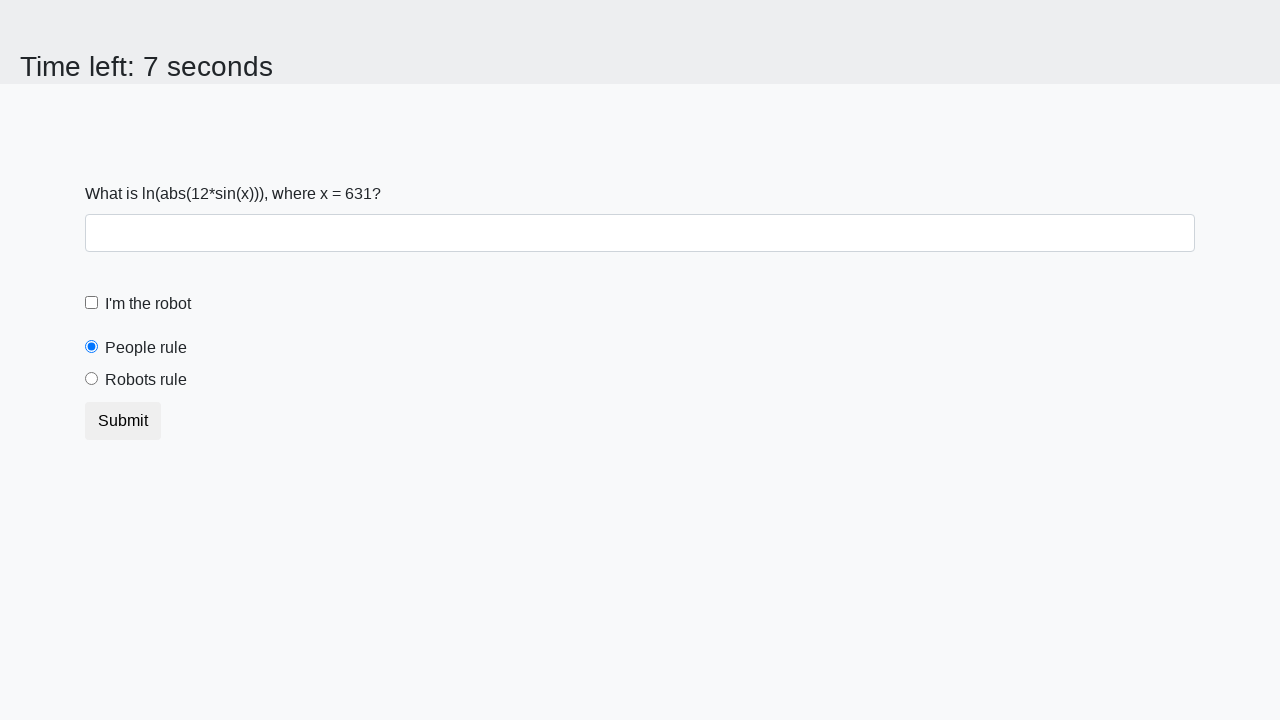

Located the x value element on the page
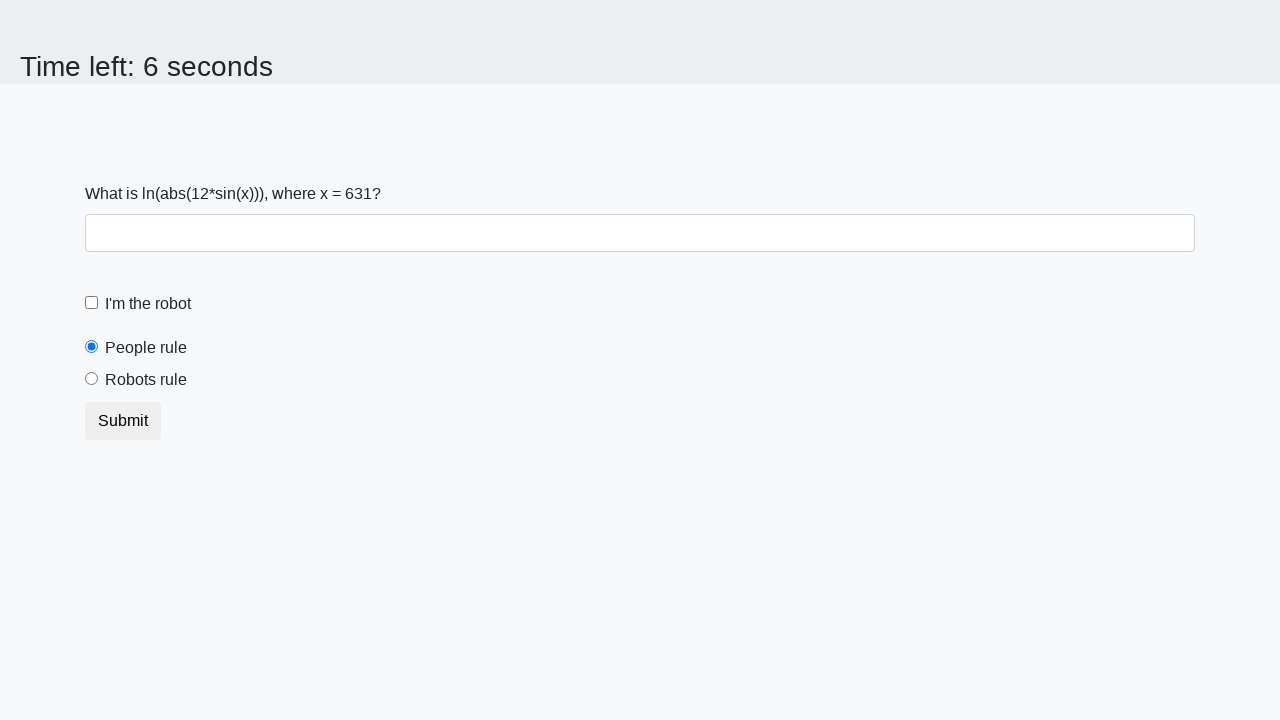

Read x value from page: 631
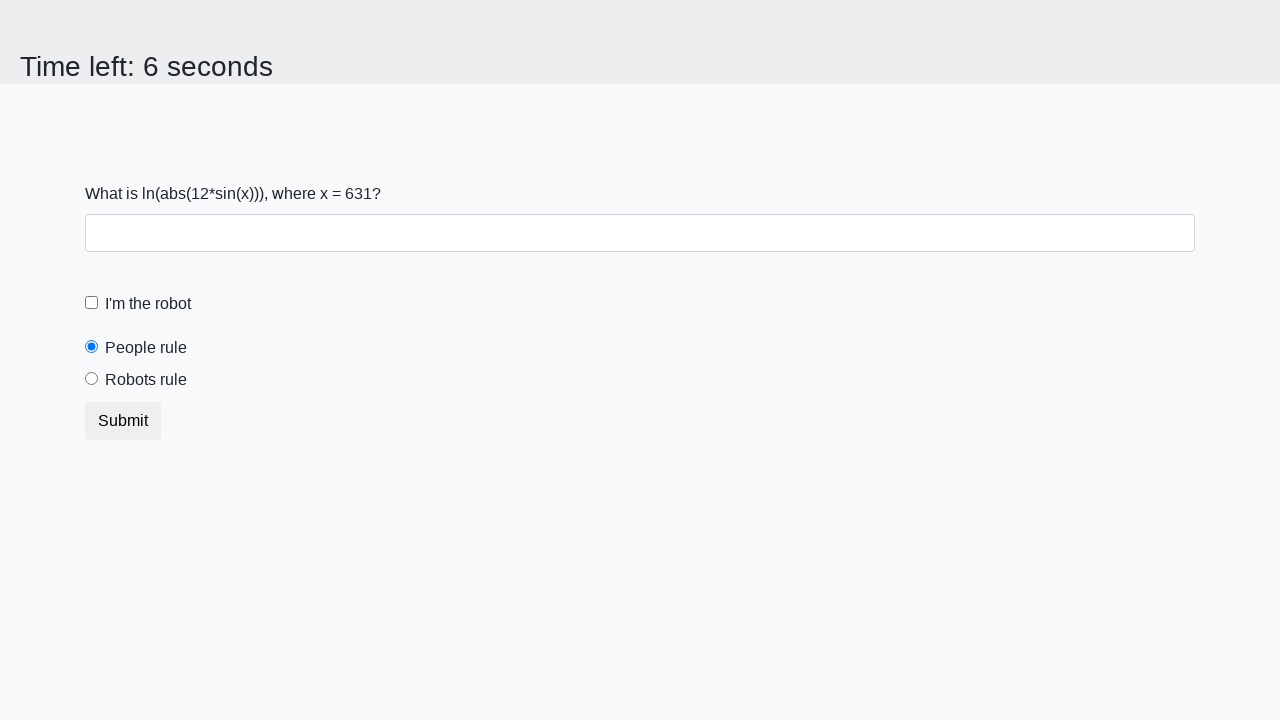

Calculated result using logarithmic formula: 1.6731080212951095
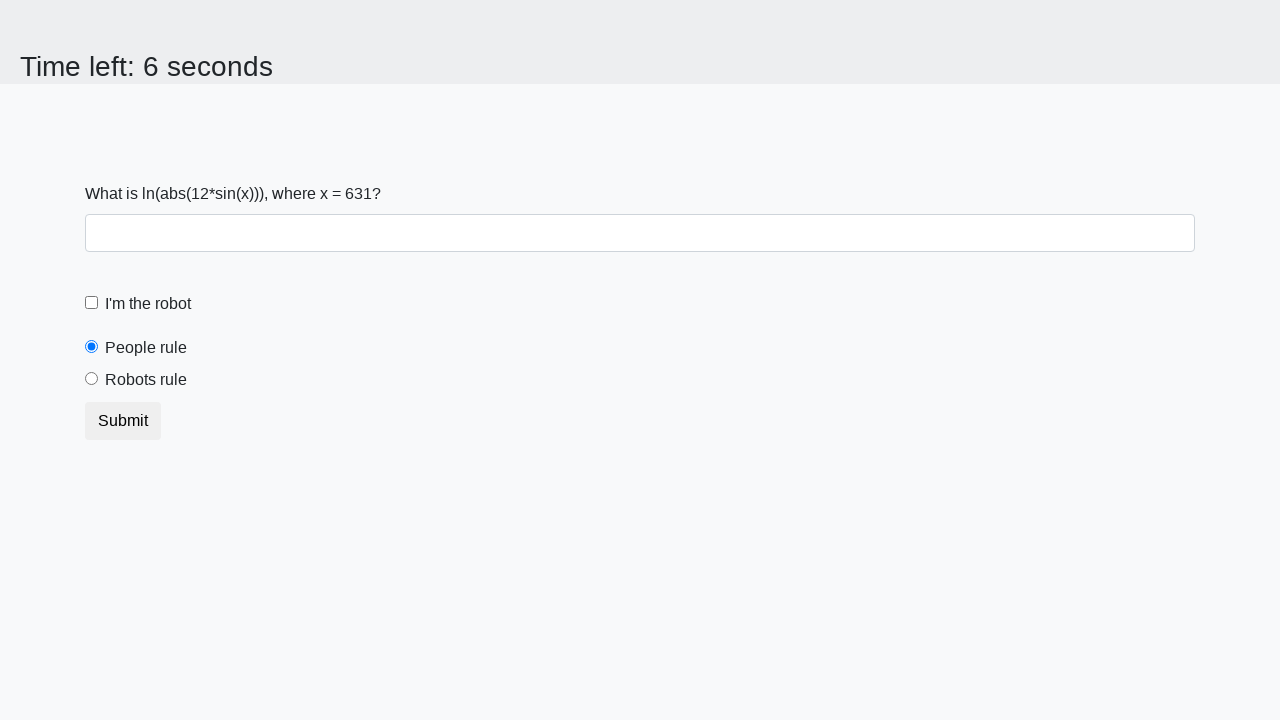

Filled answer field with calculated result on #answer
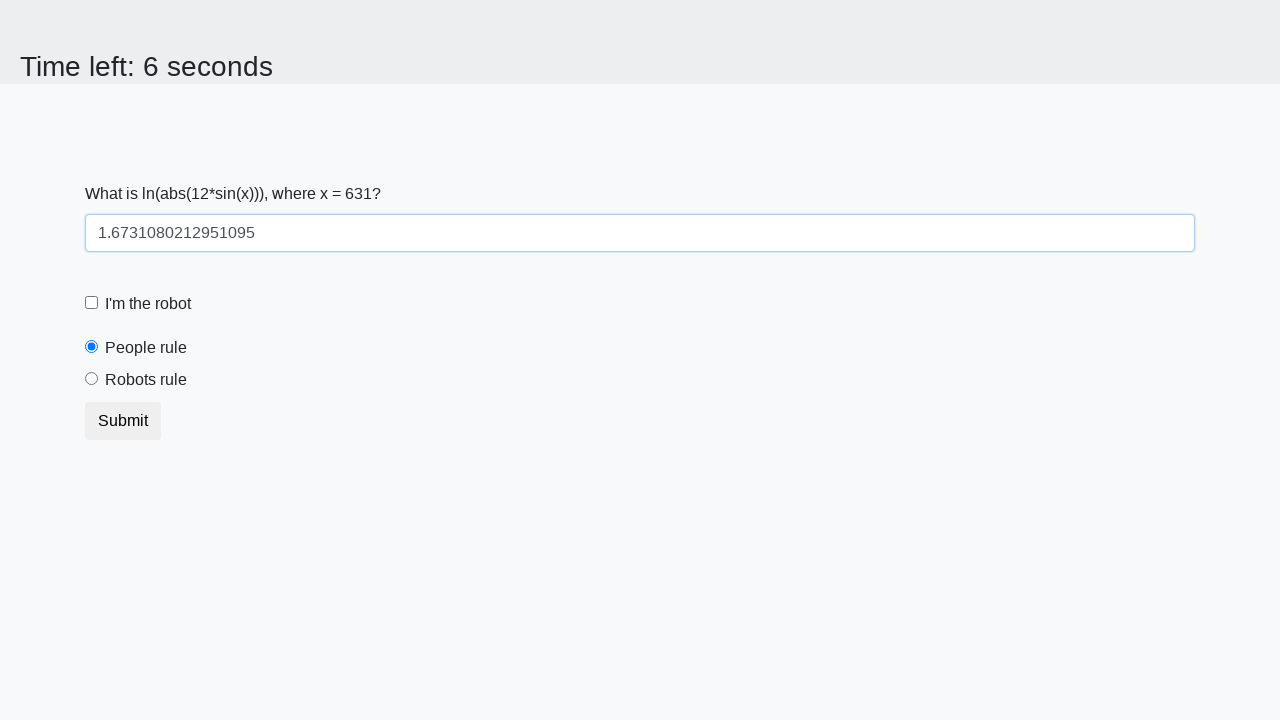

Checked the robot checkbox at (92, 303) on #robotCheckbox
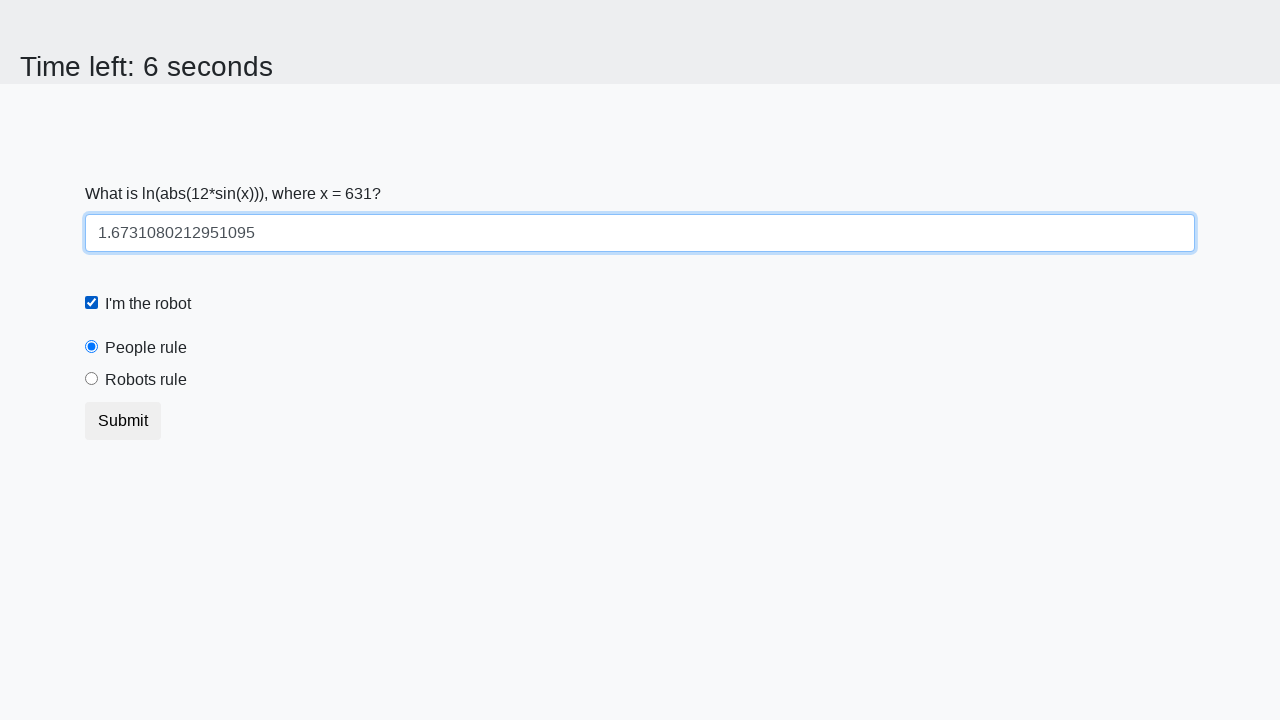

Checked the robots rule checkbox at (92, 379) on #robotsRule
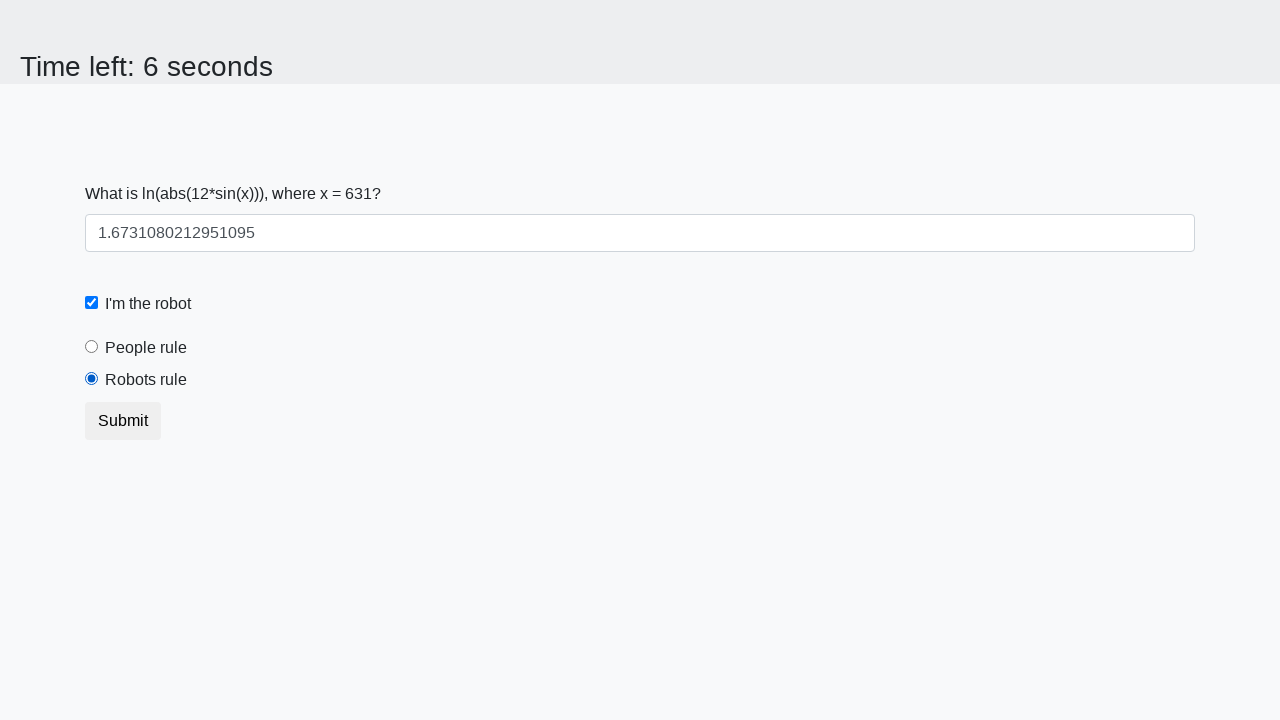

Clicked submit button to submit the form at (123, 421) on .btn.btn-default
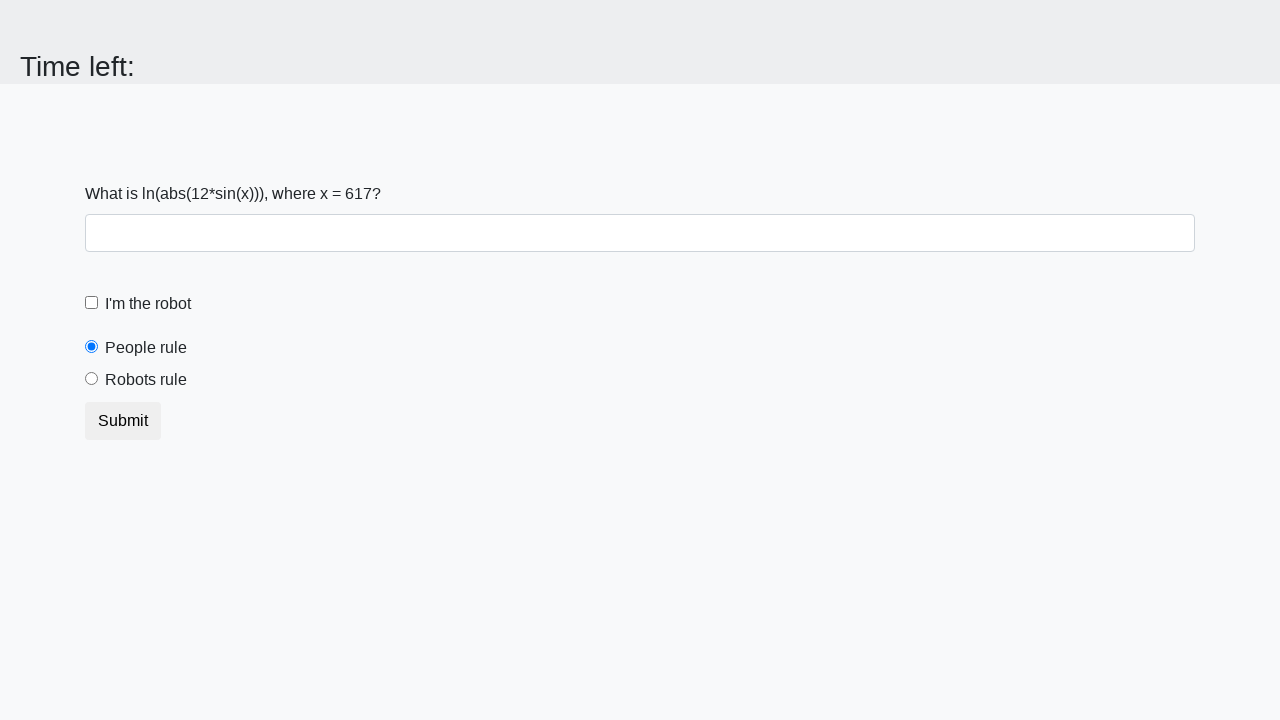

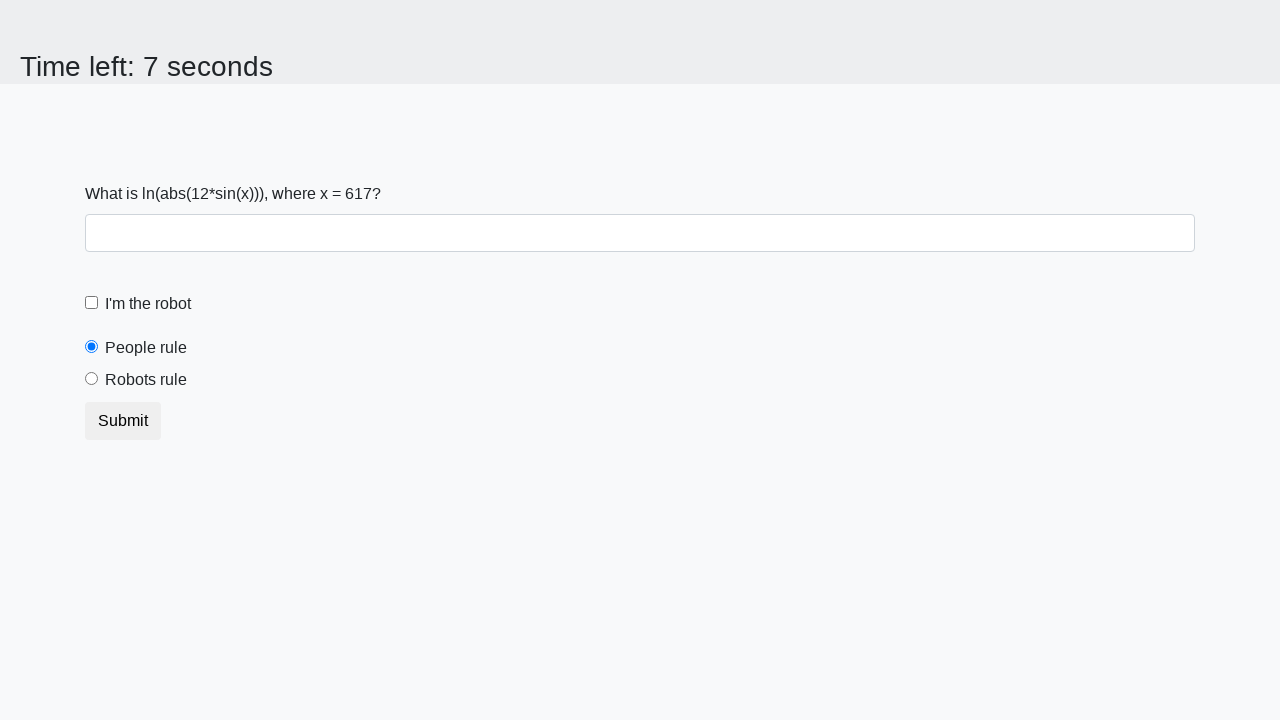